Navigates to a Stepik lesson page, fills in an answer in a textarea field, and clicks the submit button to submit the answer.

Starting URL: https://stepik.org/lesson/25969/step/12

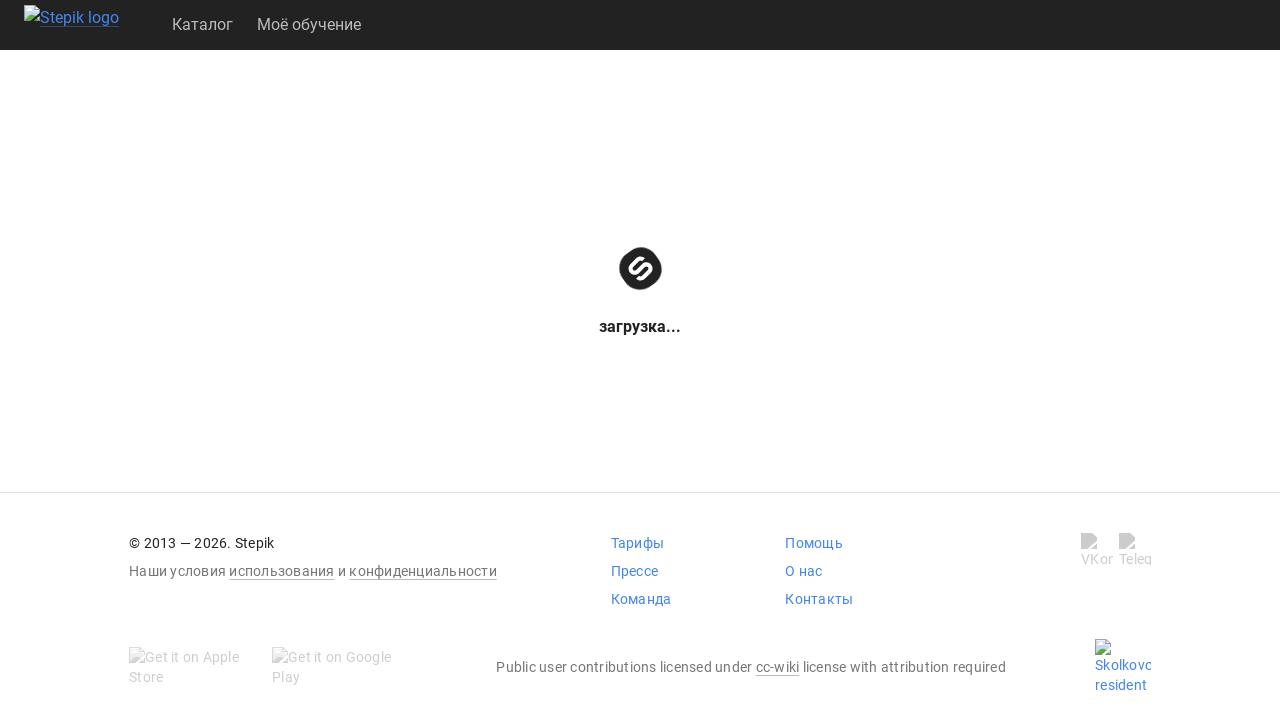

Textarea field became visible
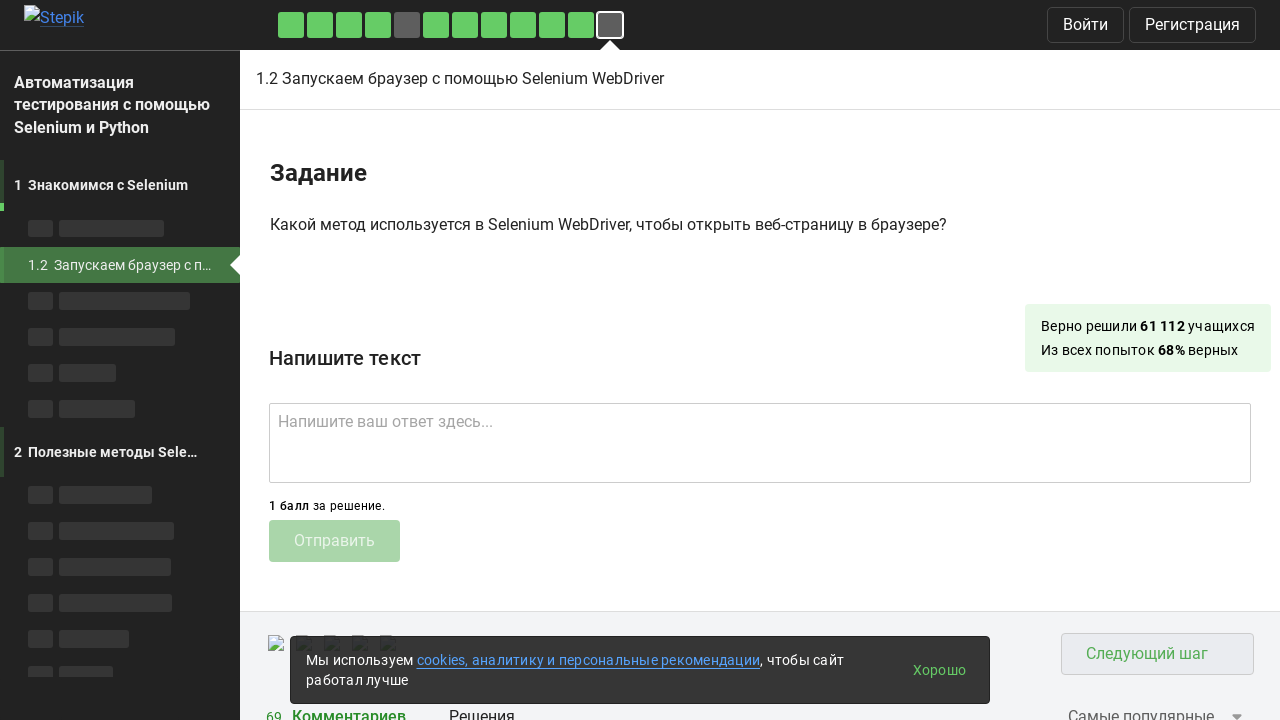

Filled textarea with answer 'get()' on .textarea
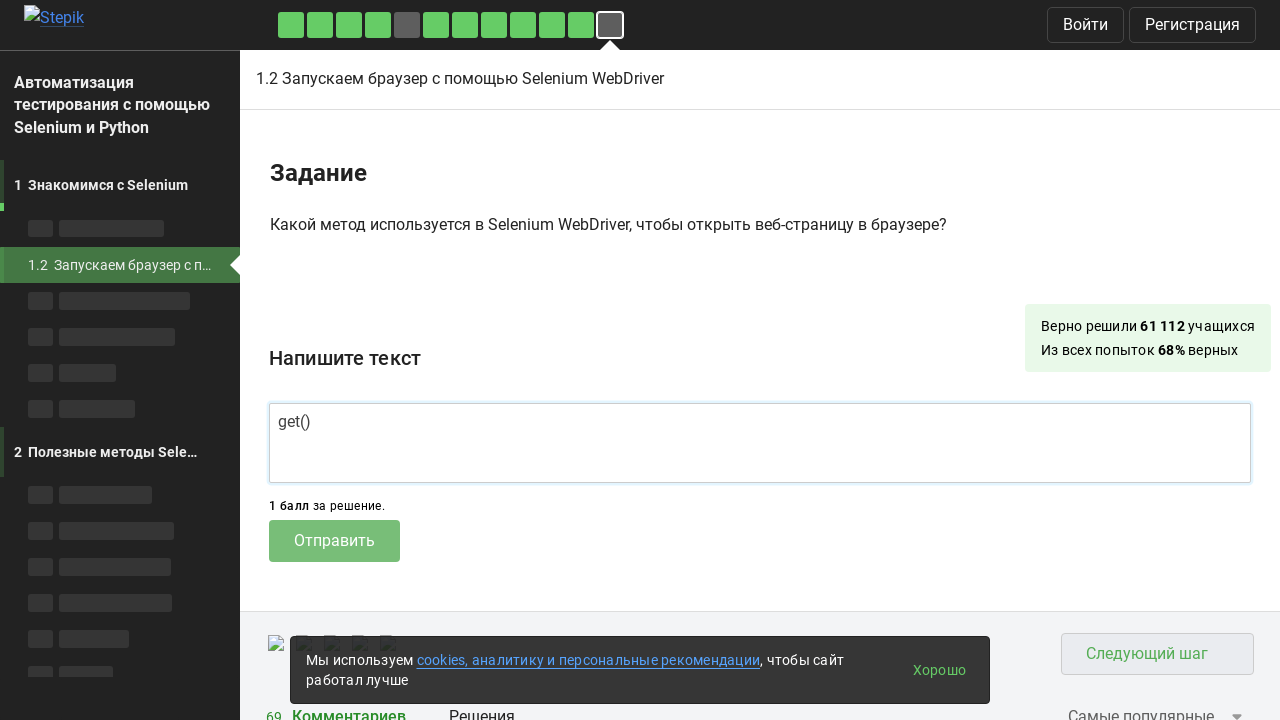

Clicked submit button to submit the answer at (334, 541) on .submit-submission
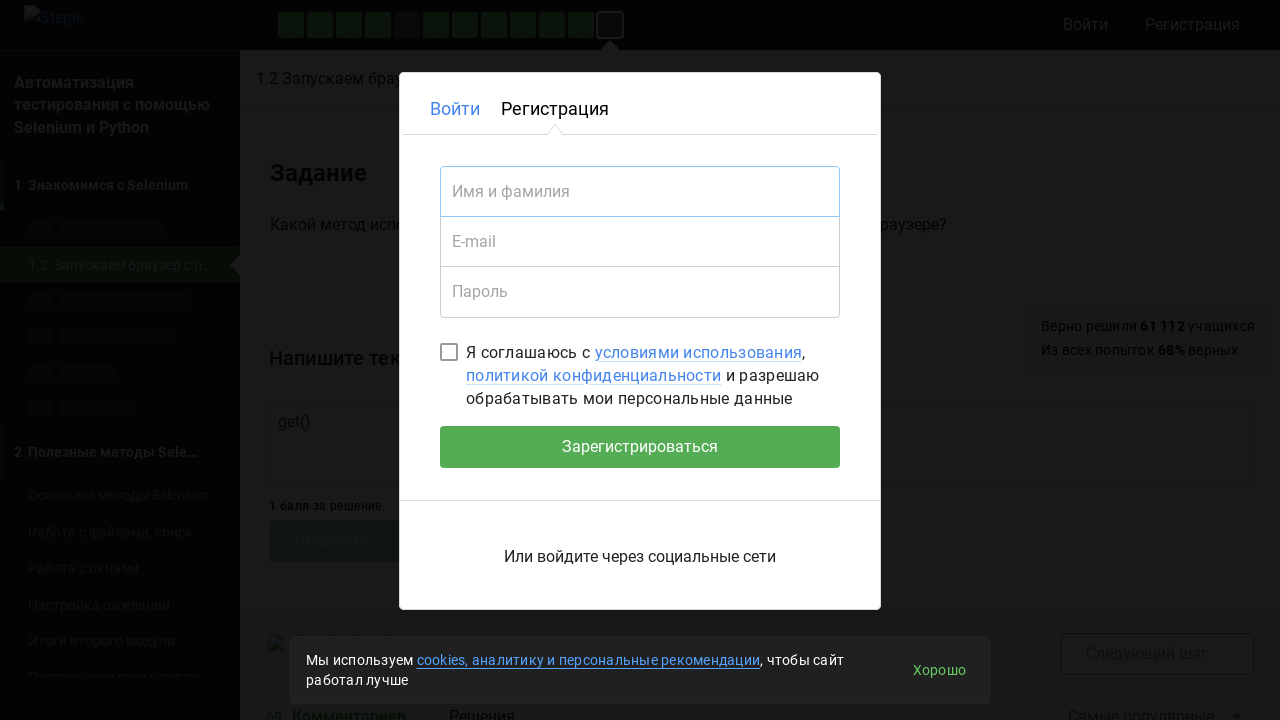

Waited 2 seconds for submission to process
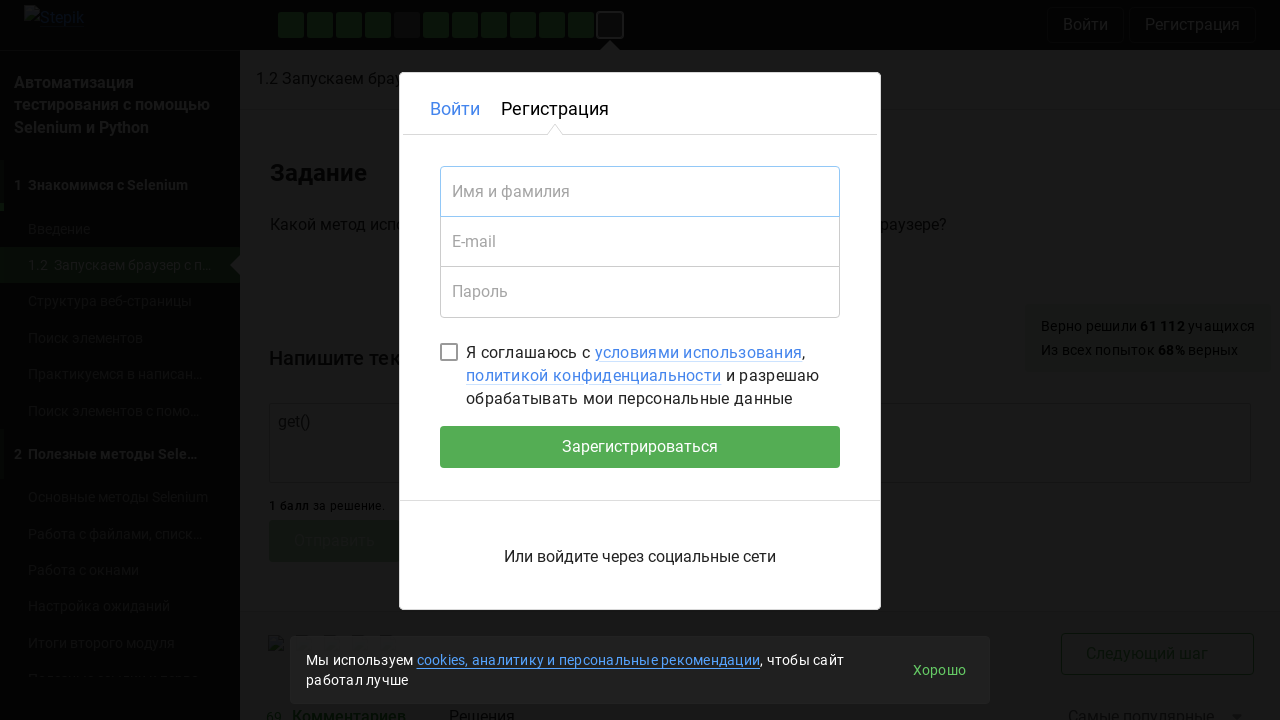

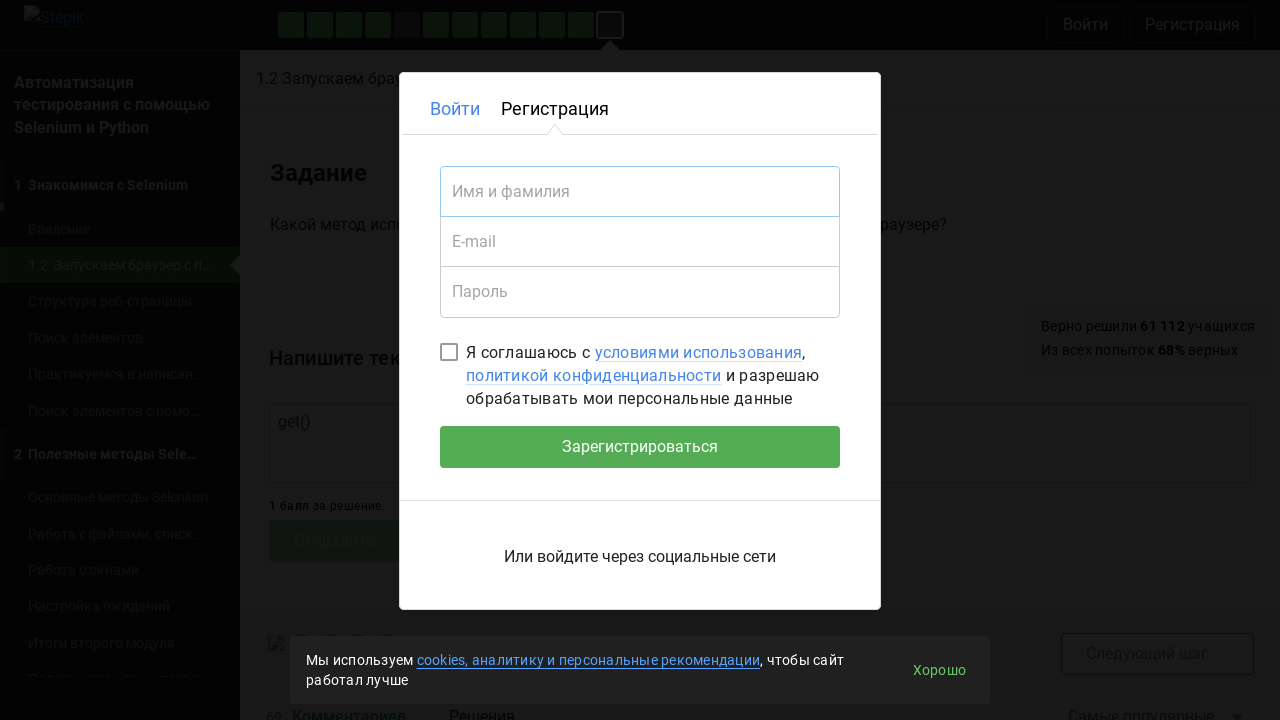